Tests interaction with closed shadow root elements by navigating through menu options and filling a demo login form using keyboard navigation

Starting URL: https://demoapps.qspiders.com/ui?scenario=1

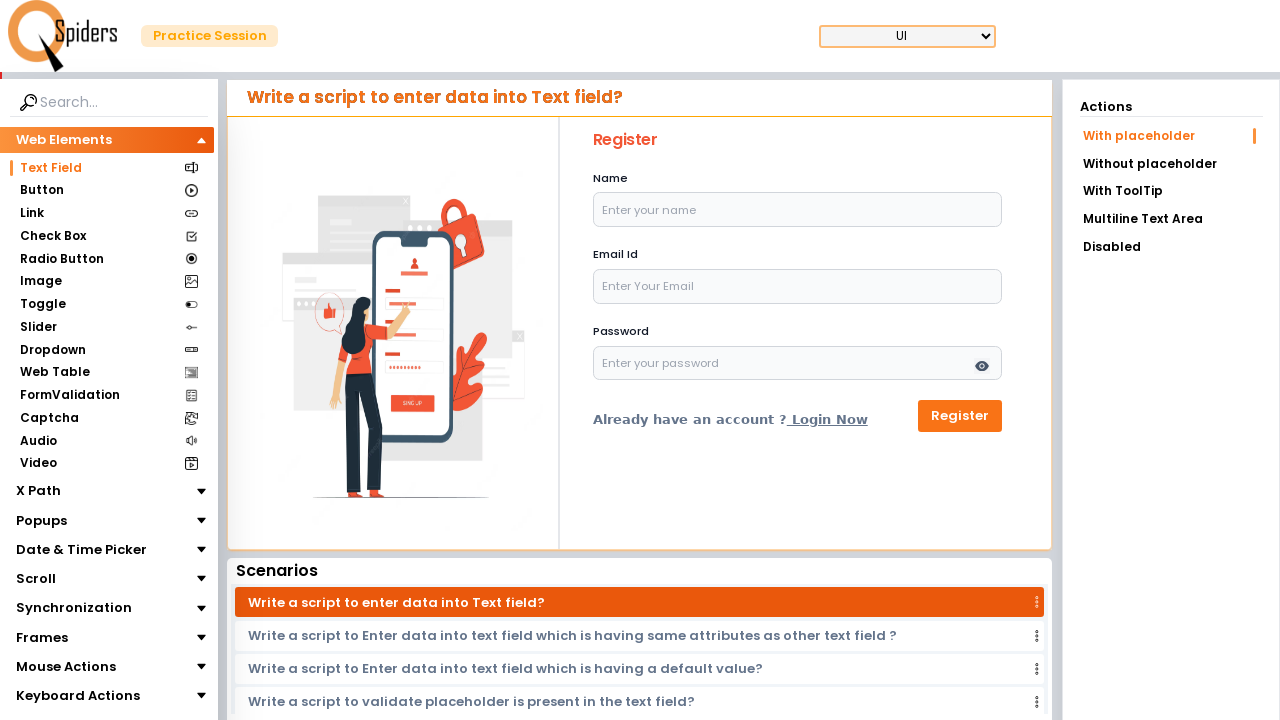

Clicked on Root section at (96, 665) on xpath=//section[contains(text(),'Root')]
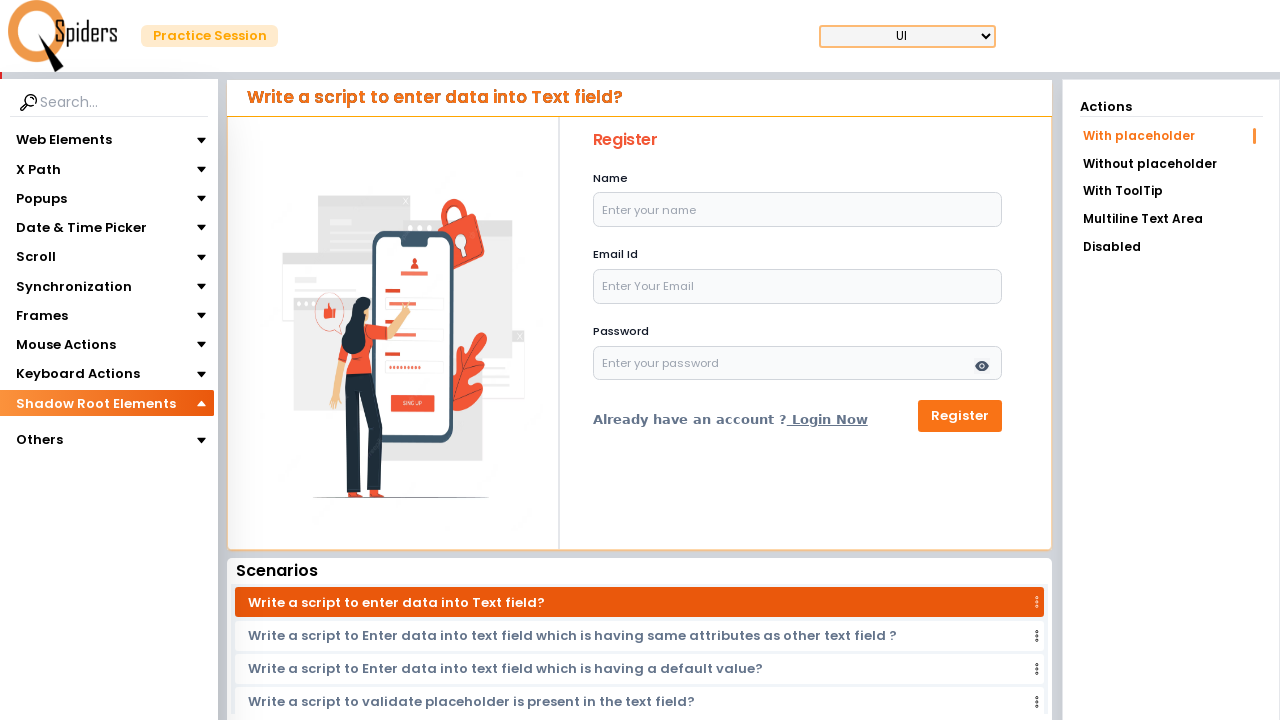

Waited 2 seconds for Root section to load
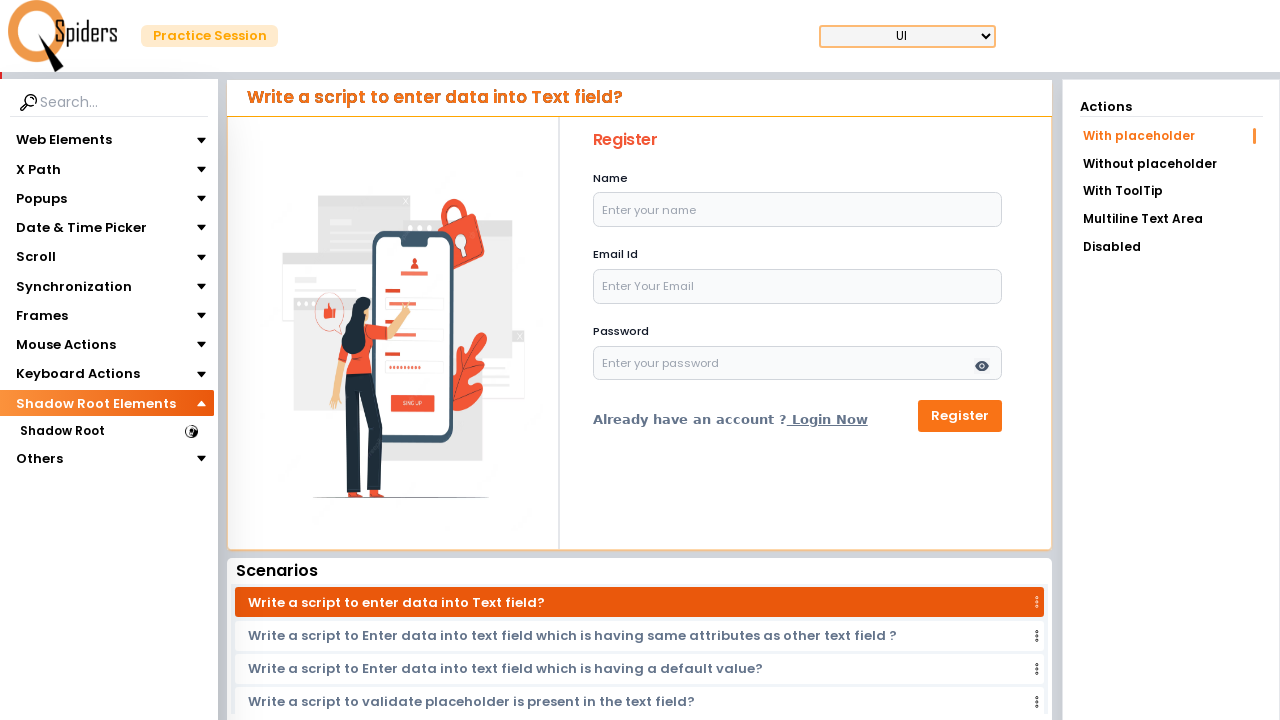

Clicked on second Root section at (62, 431) on (//section[contains(text(),'Root')])[2]
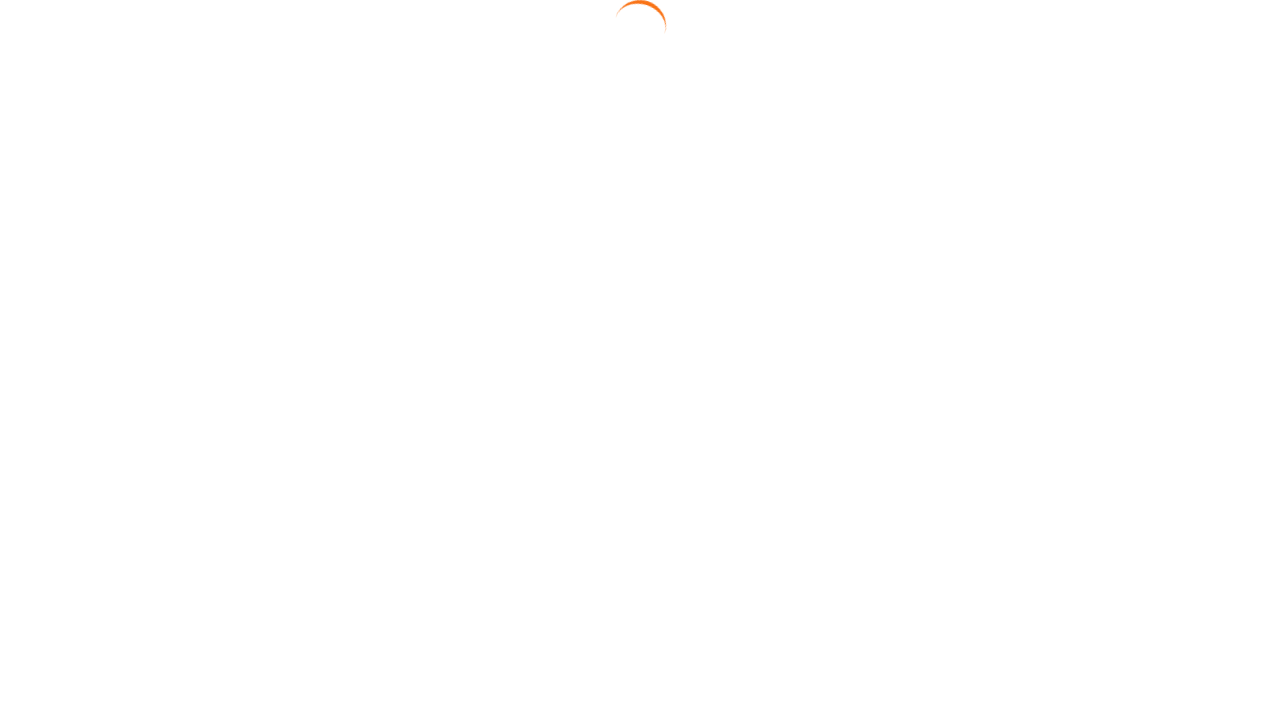

Waited 2 seconds for second Root section to load
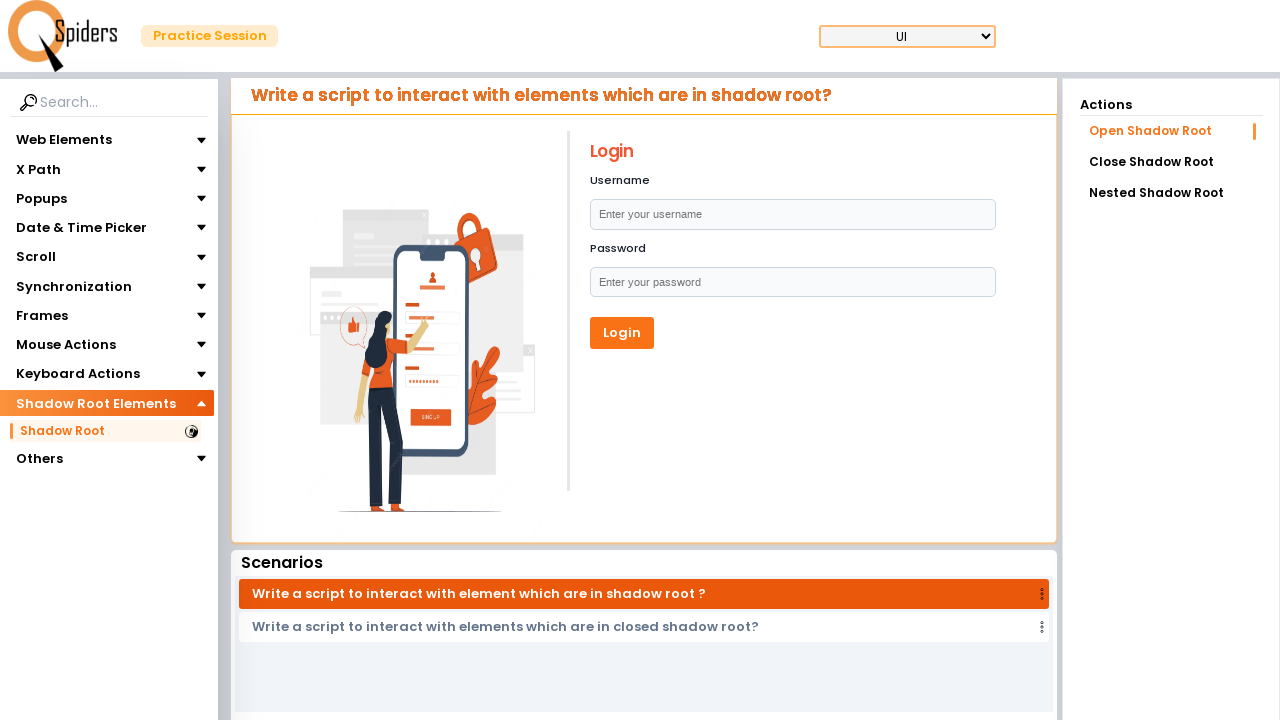

Clicked on Close link at (1171, 162) on xpath=//a[contains(text(),'Close')]
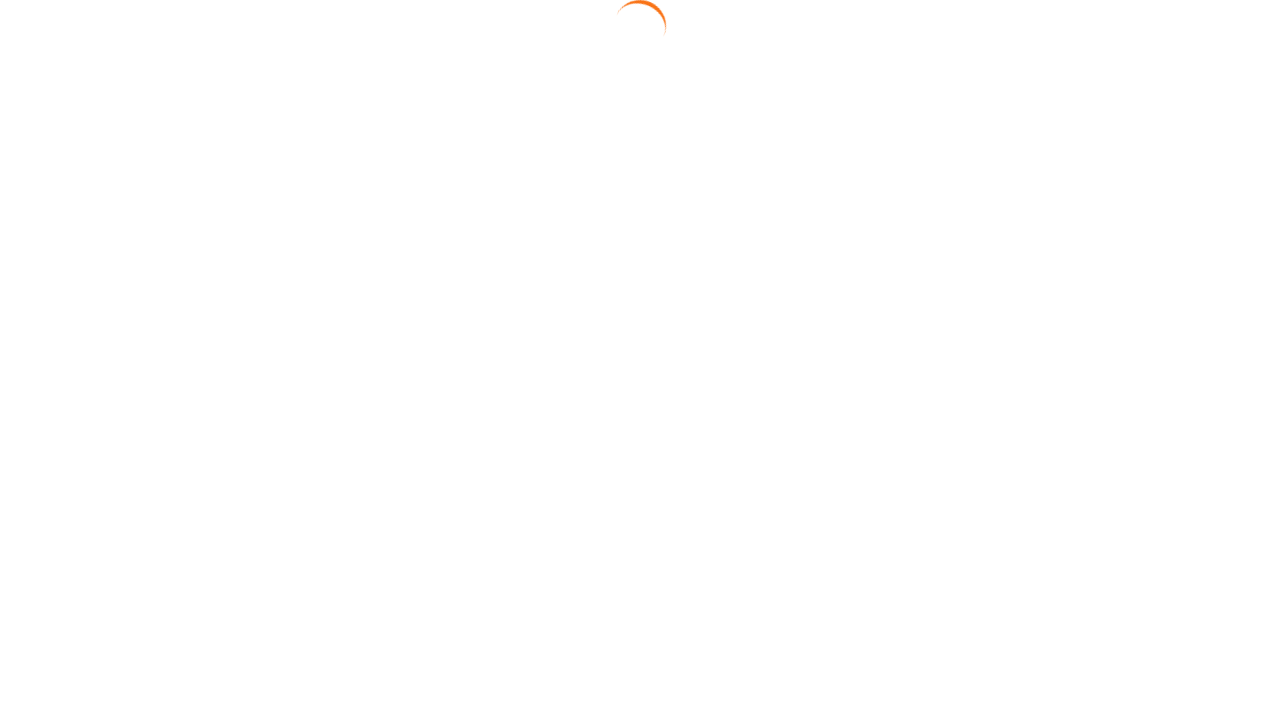

Waited 2 seconds for closed shadow root element to load
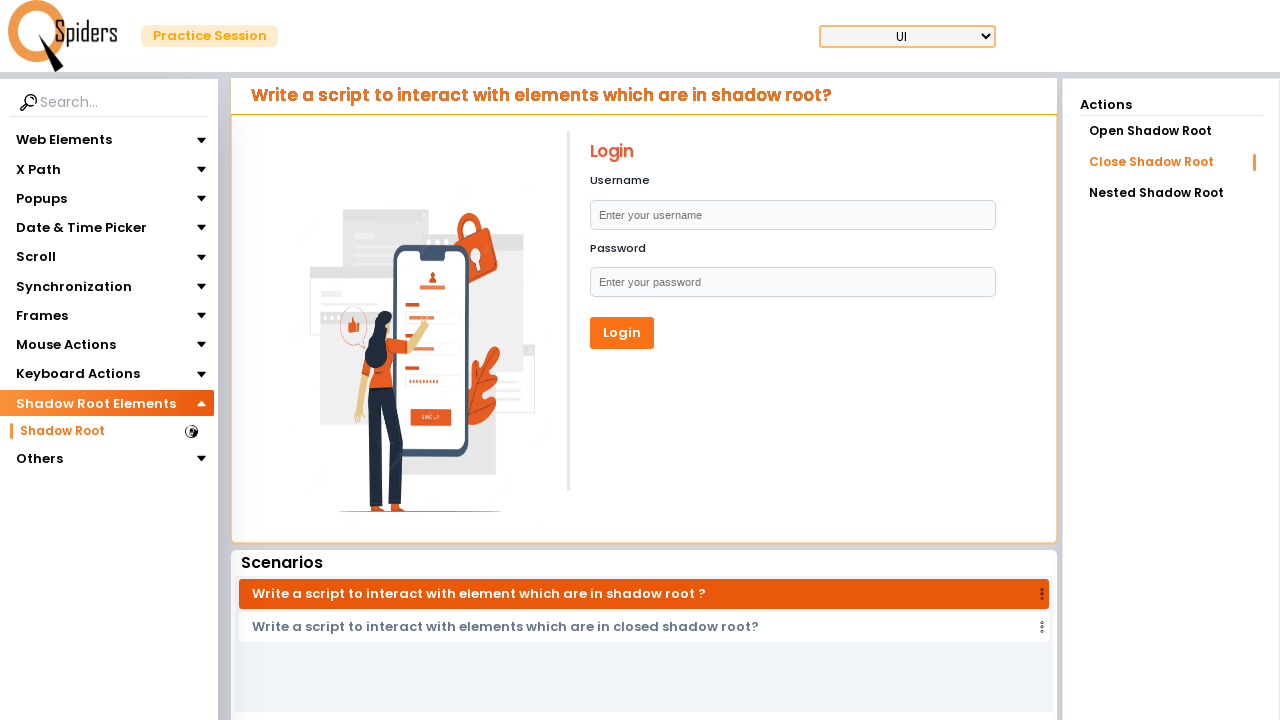

Clicked on Login heading to focus near the form at (792, 152) on xpath=//h1[text()='Login']
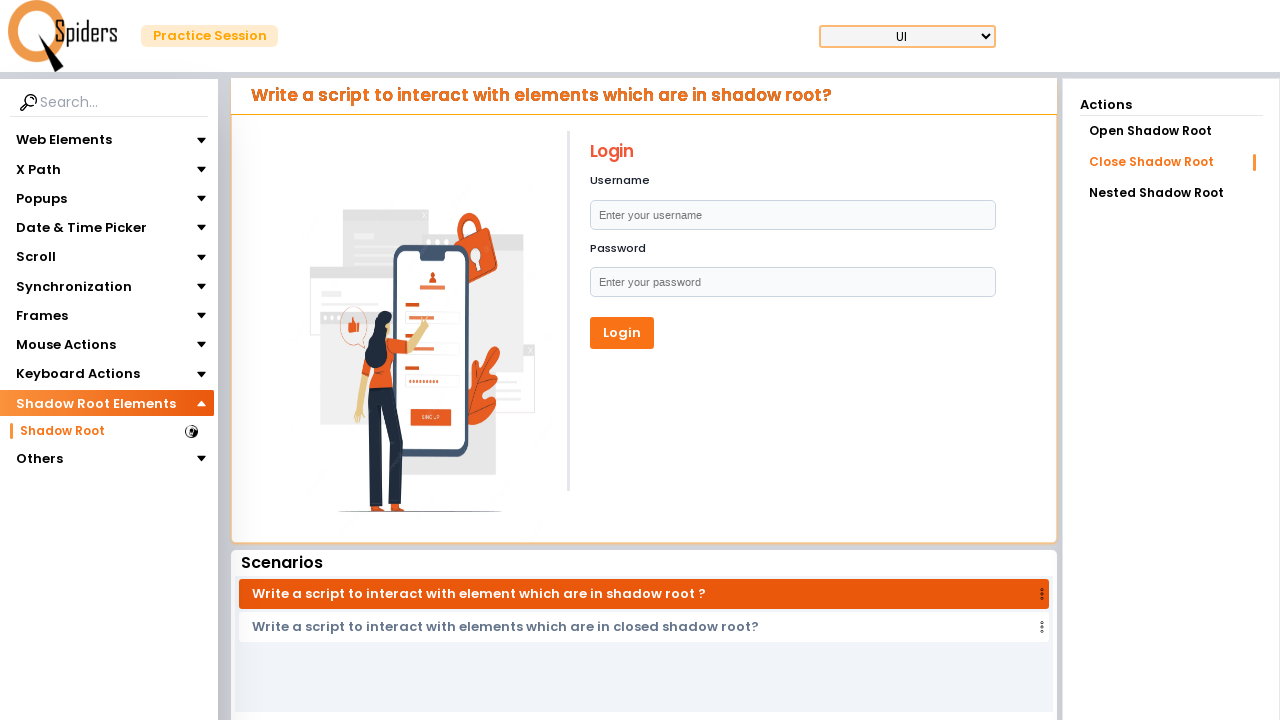

Pressed Tab key to navigate to first form field
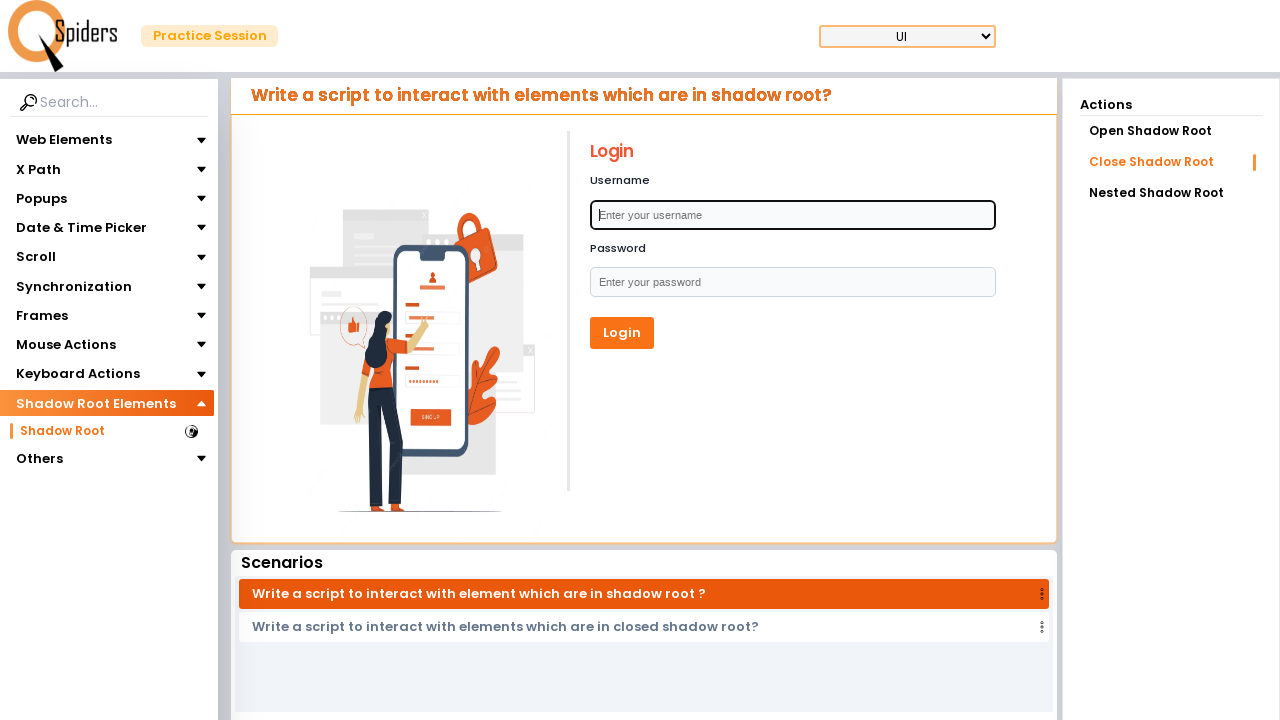

Typed 'tanuja' in first form field (username)
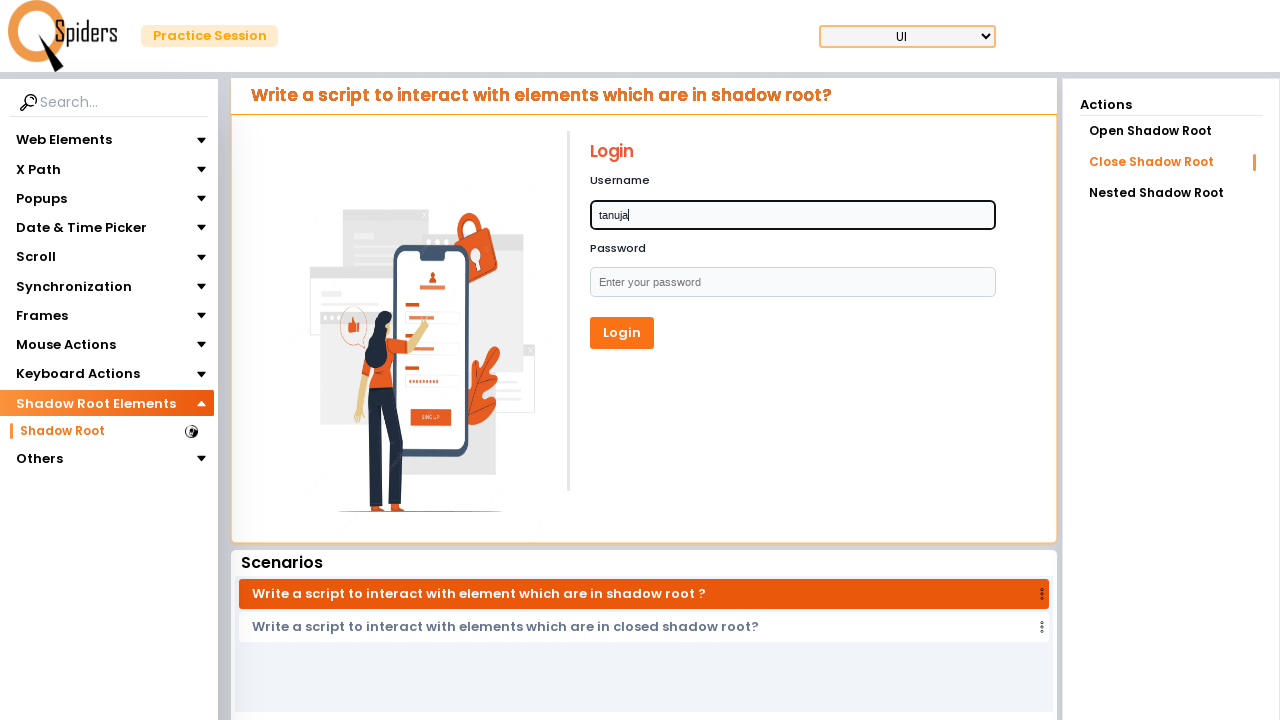

Pressed Tab key to navigate to second form field
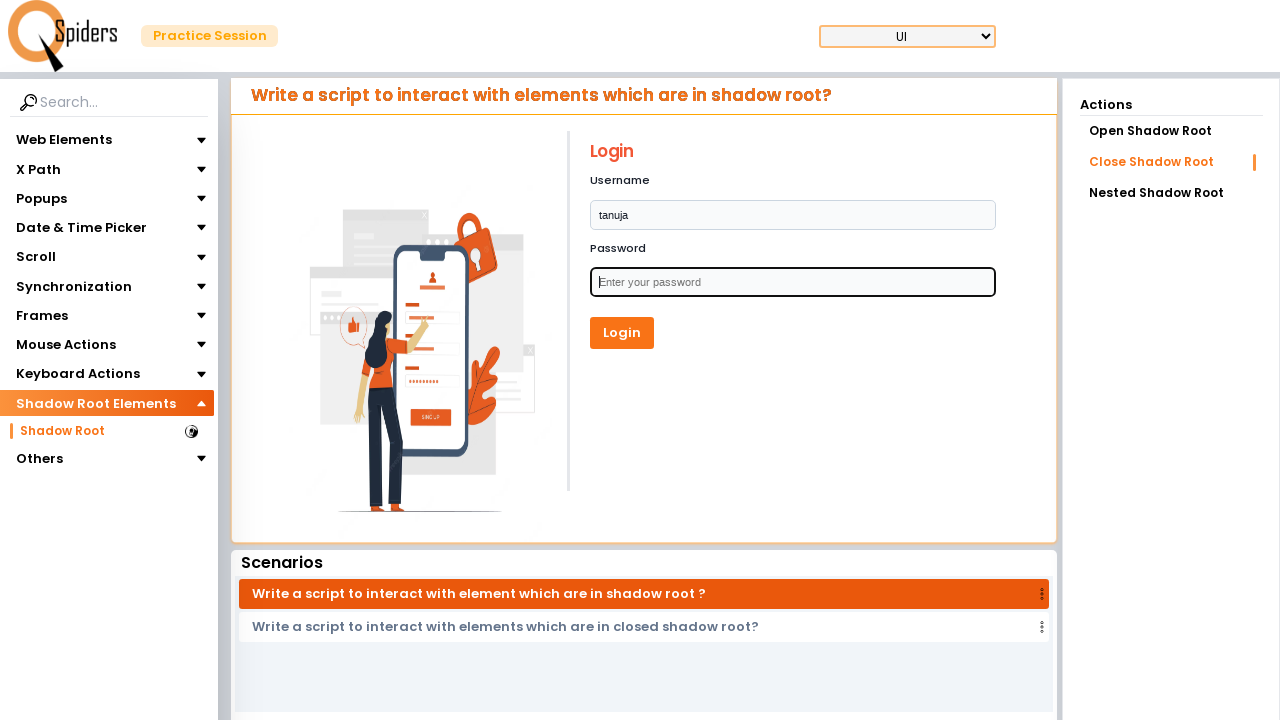

Typed 'sonawale' in second form field (password)
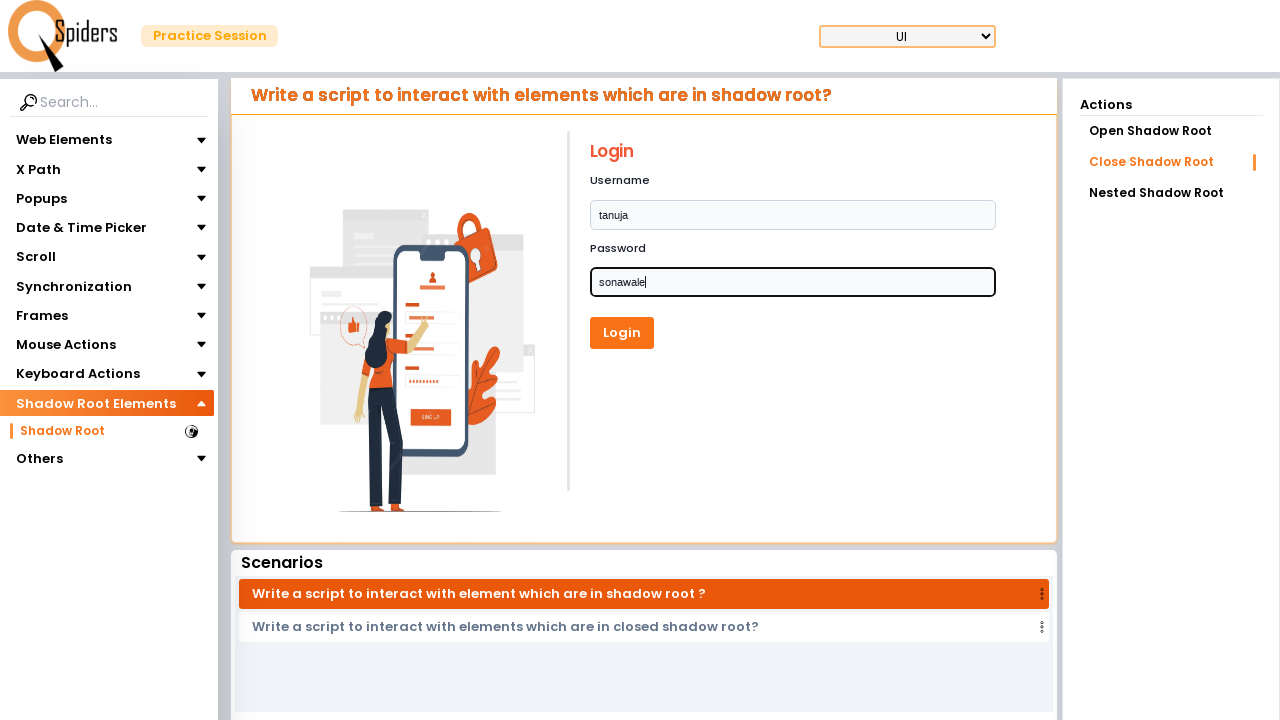

Waited 2 seconds after filling login form
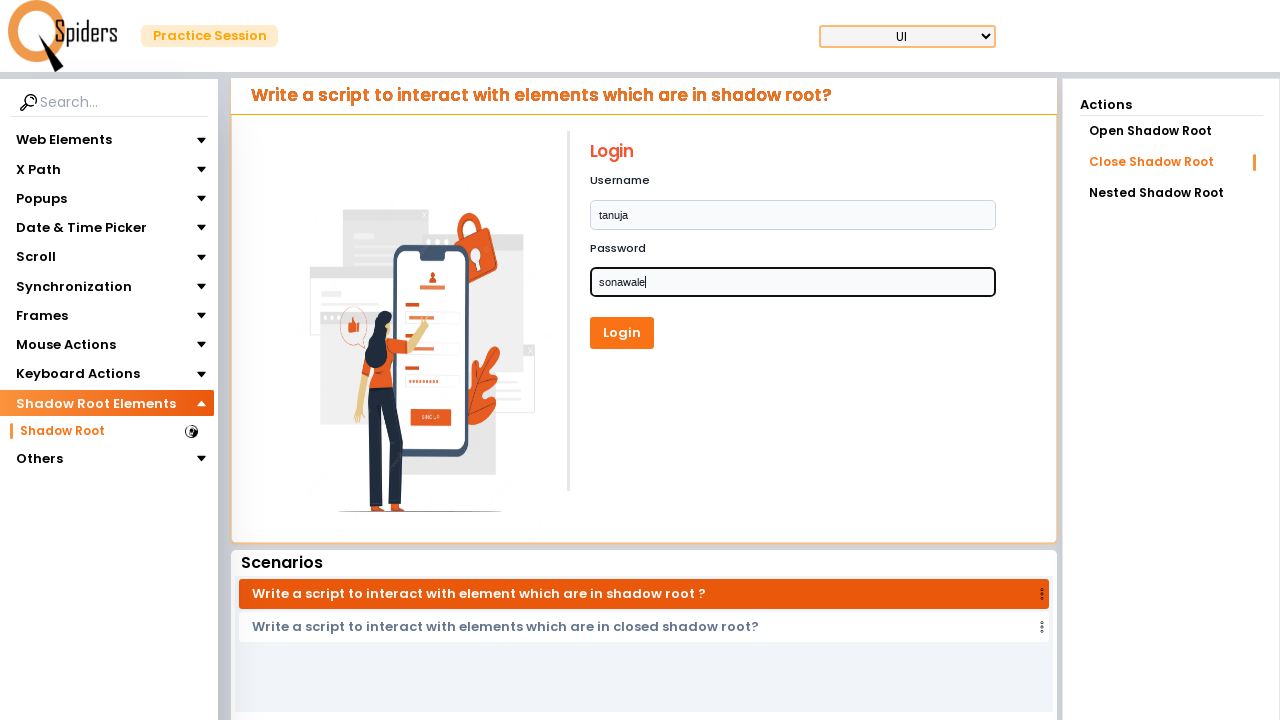

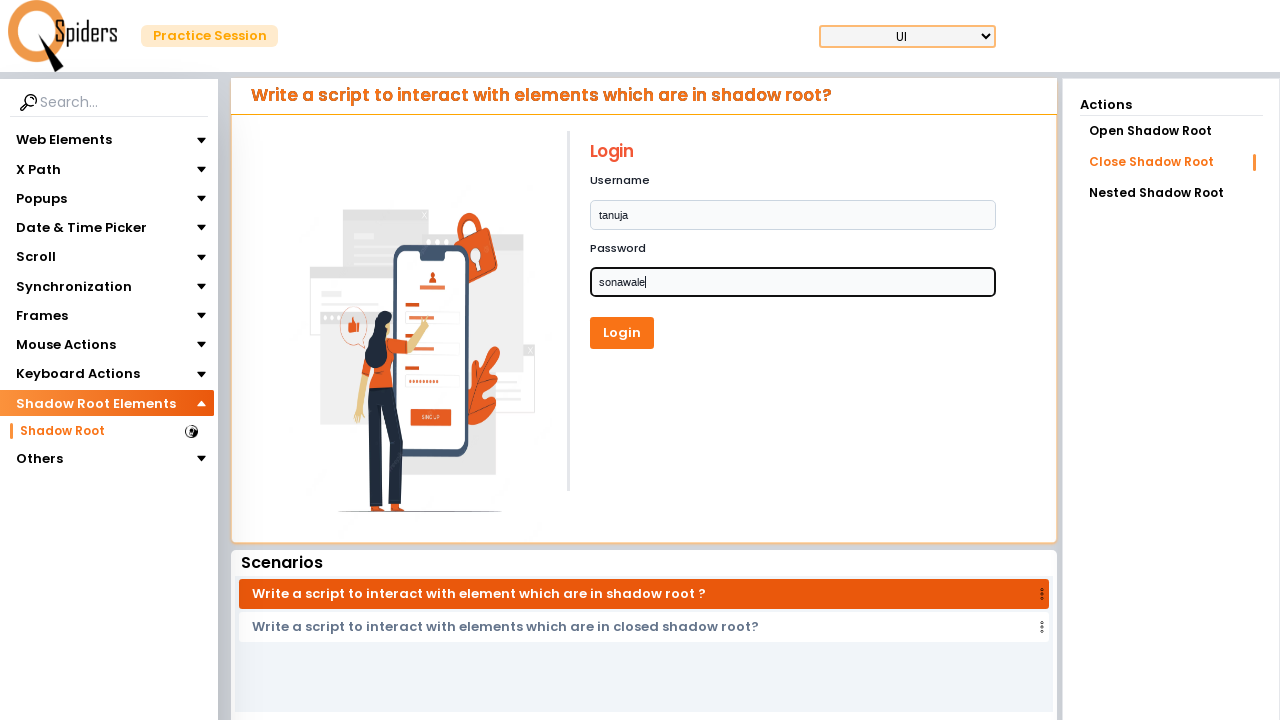